Tests a registration form by filling in required fields (name, email, phone, address) and verifying successful submission with a confirmation message.

Starting URL: http://suninjuly.github.io/registration1.html

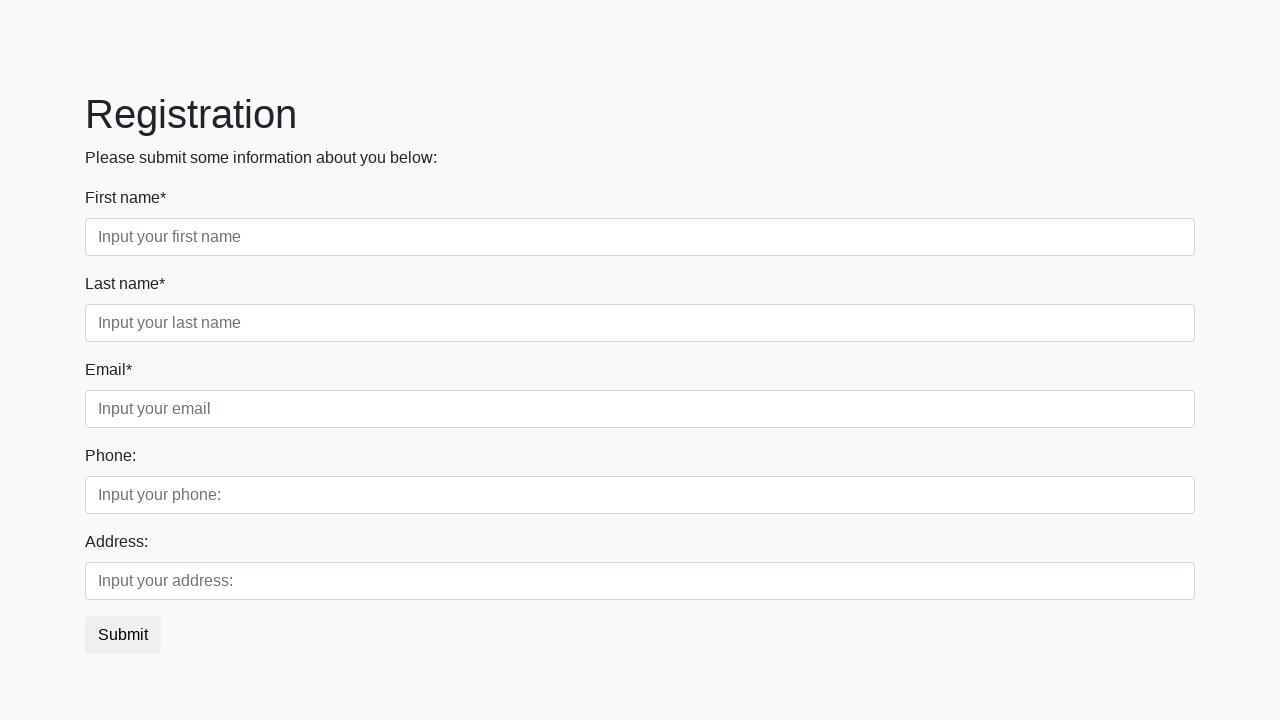

Filled first name field with 'Ivan' on div.first_block input.first
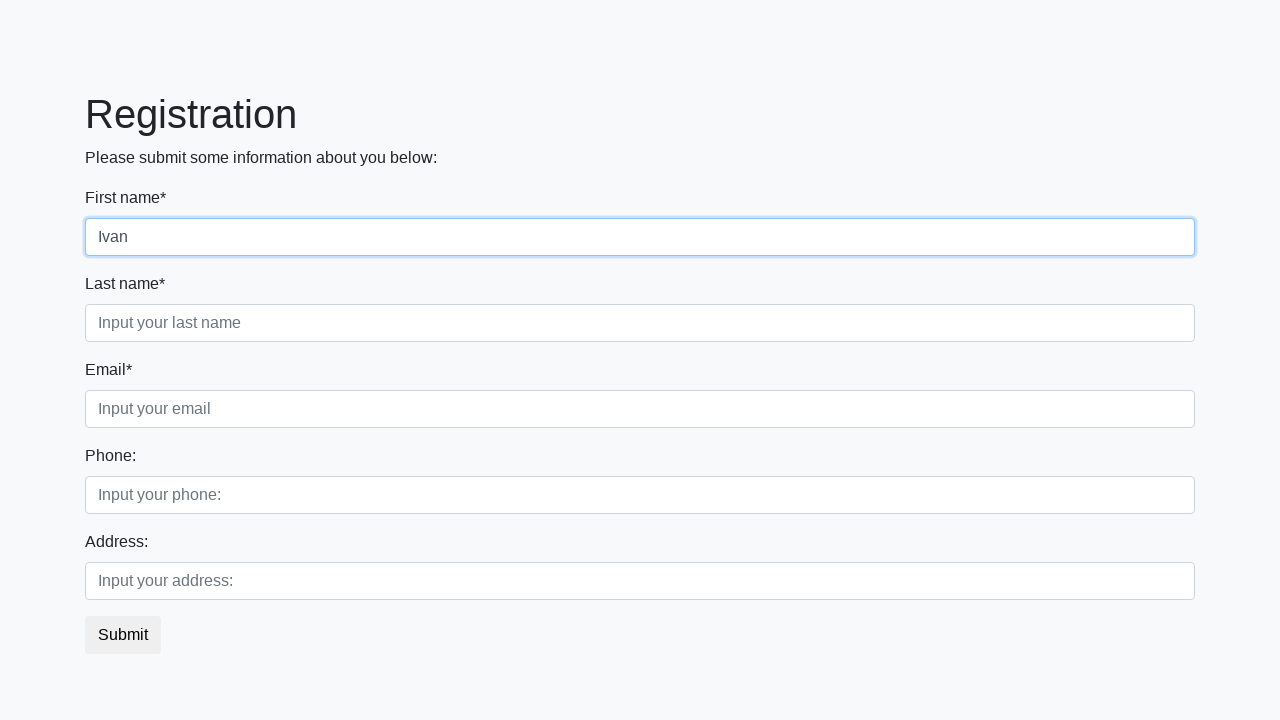

Filled last name field with 'Petrov' on div.first_block input.second
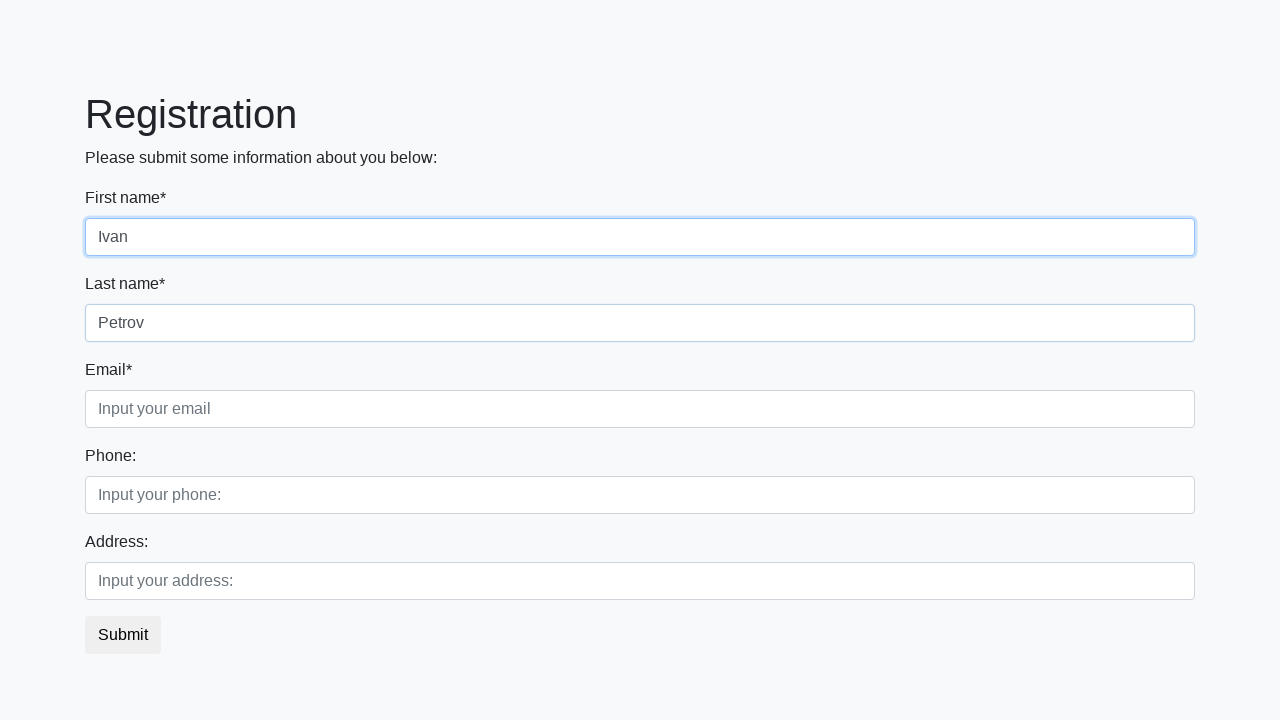

Filled email field with 'ivan.petrov@example.com' on div.first_block input.third
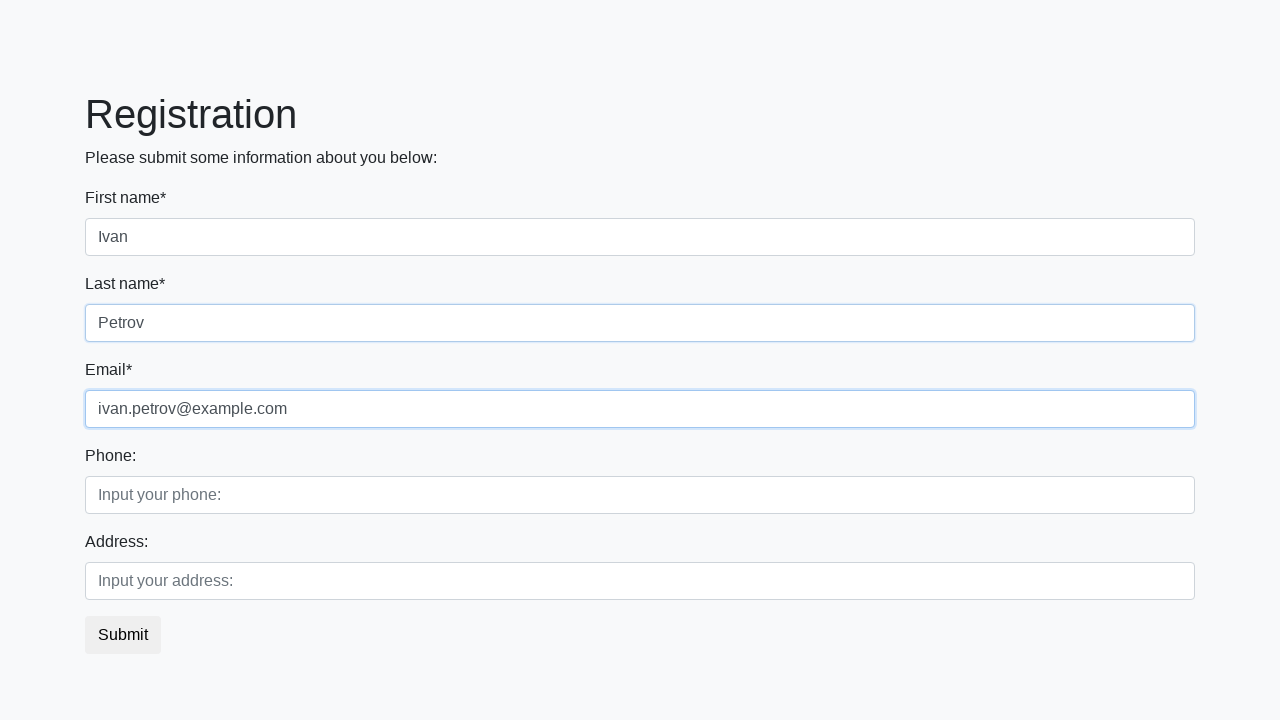

Filled phone number field with '+79272701070' on div.second_block input.first
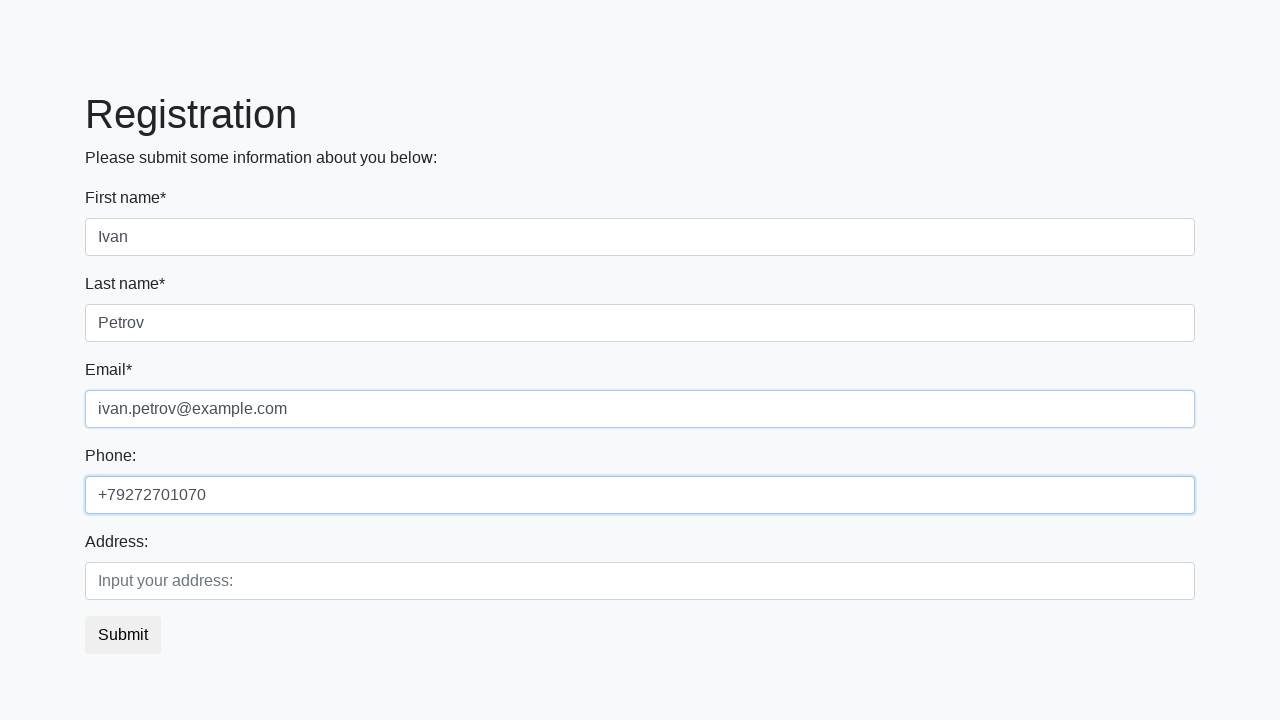

Filled address field with 'Ryabokova, 78' on div.second_block input.second
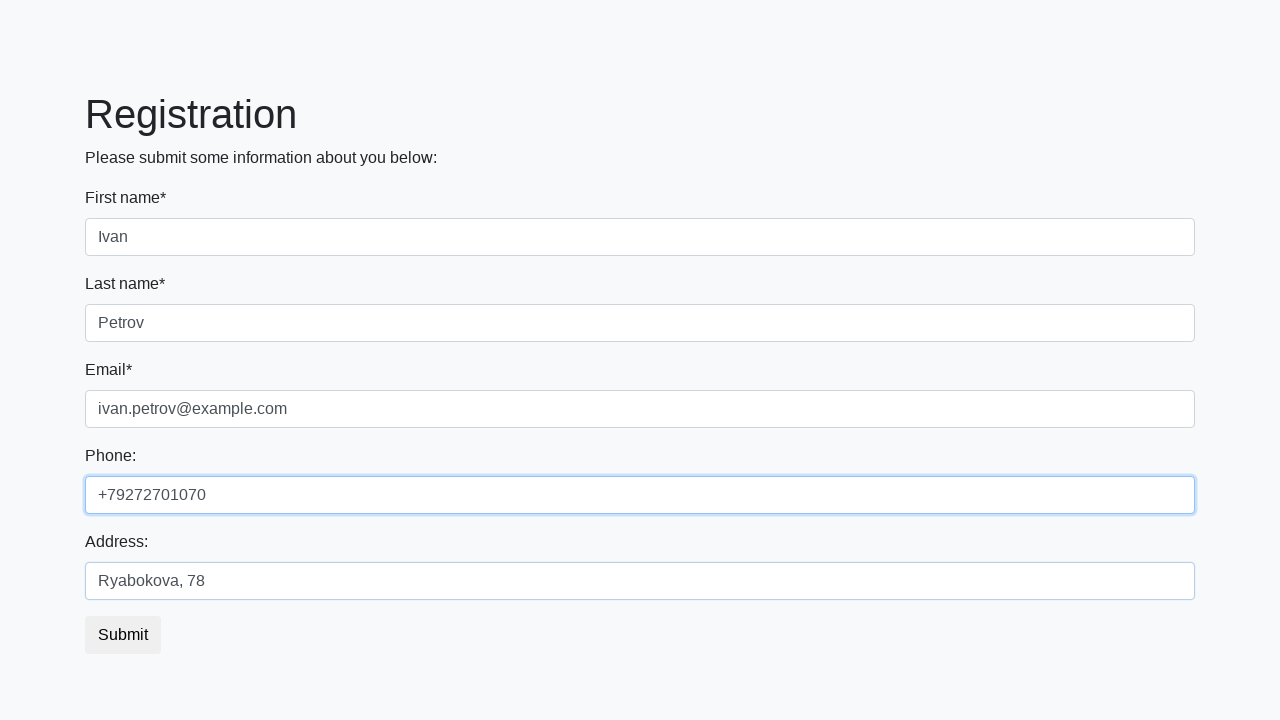

Clicked submit button to register at (123, 635) on button.btn
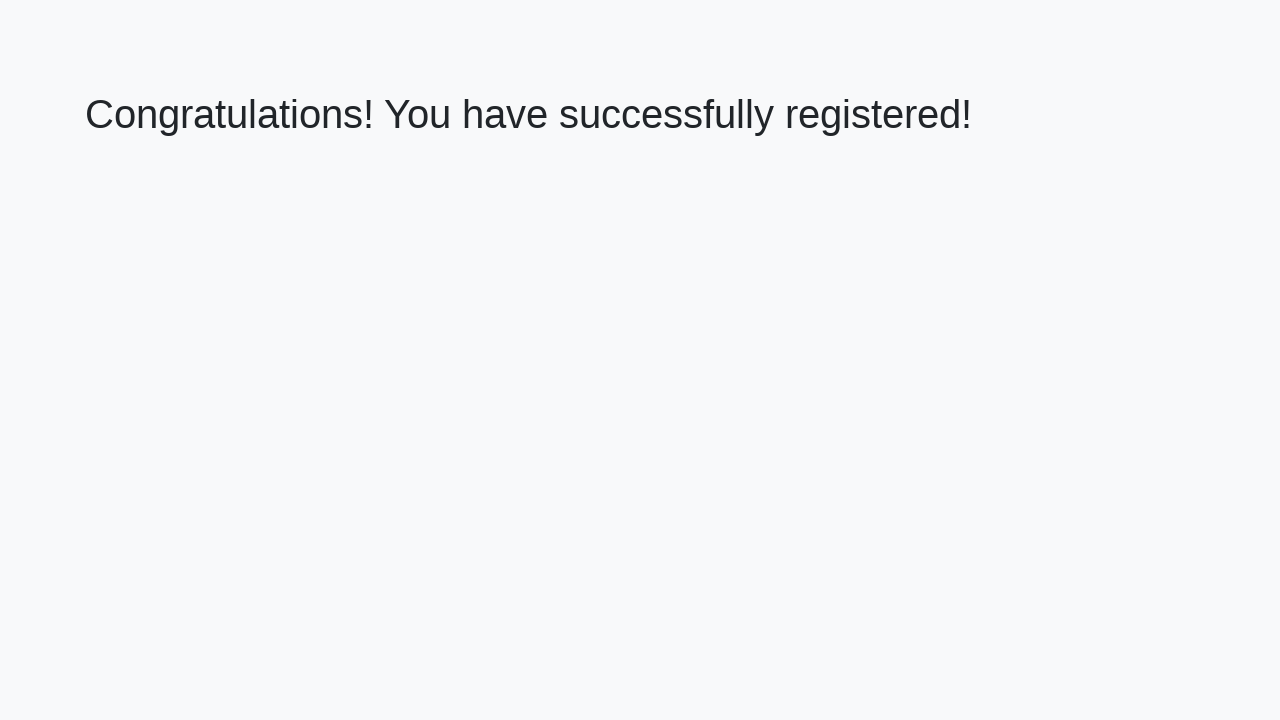

Confirmation message loaded
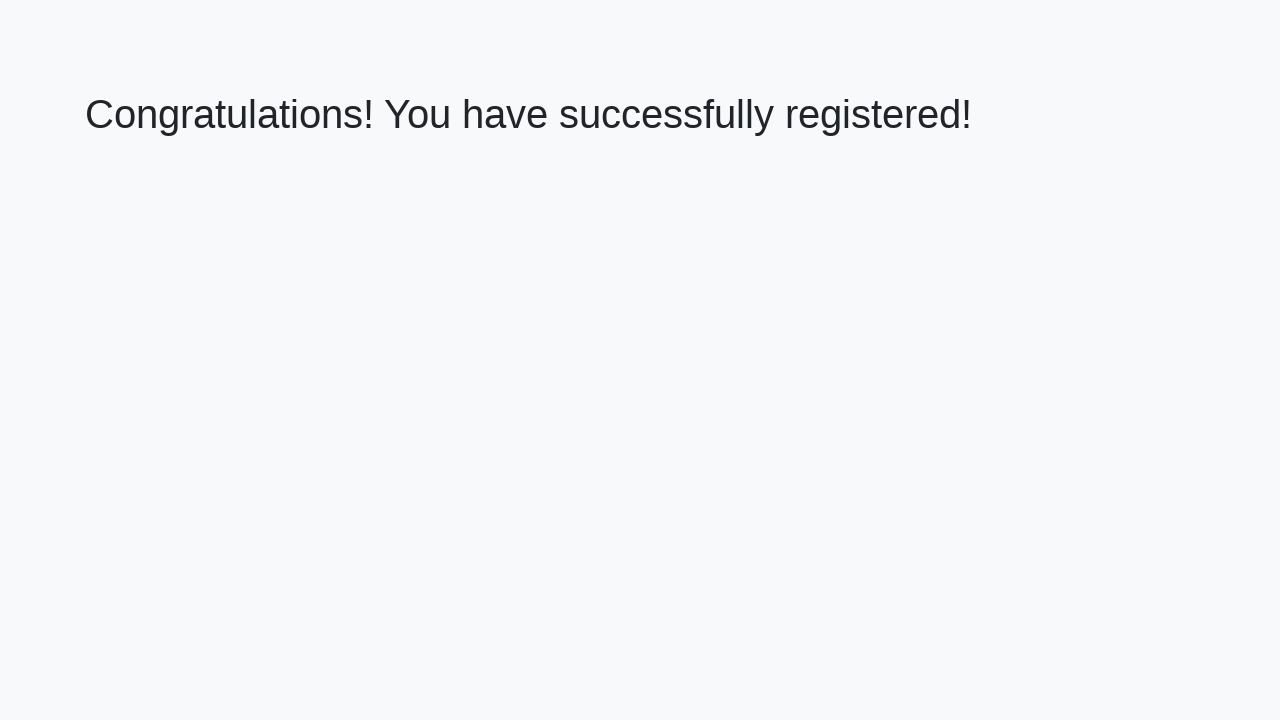

Retrieved confirmation text: 'Congratulations! You have successfully registered!'
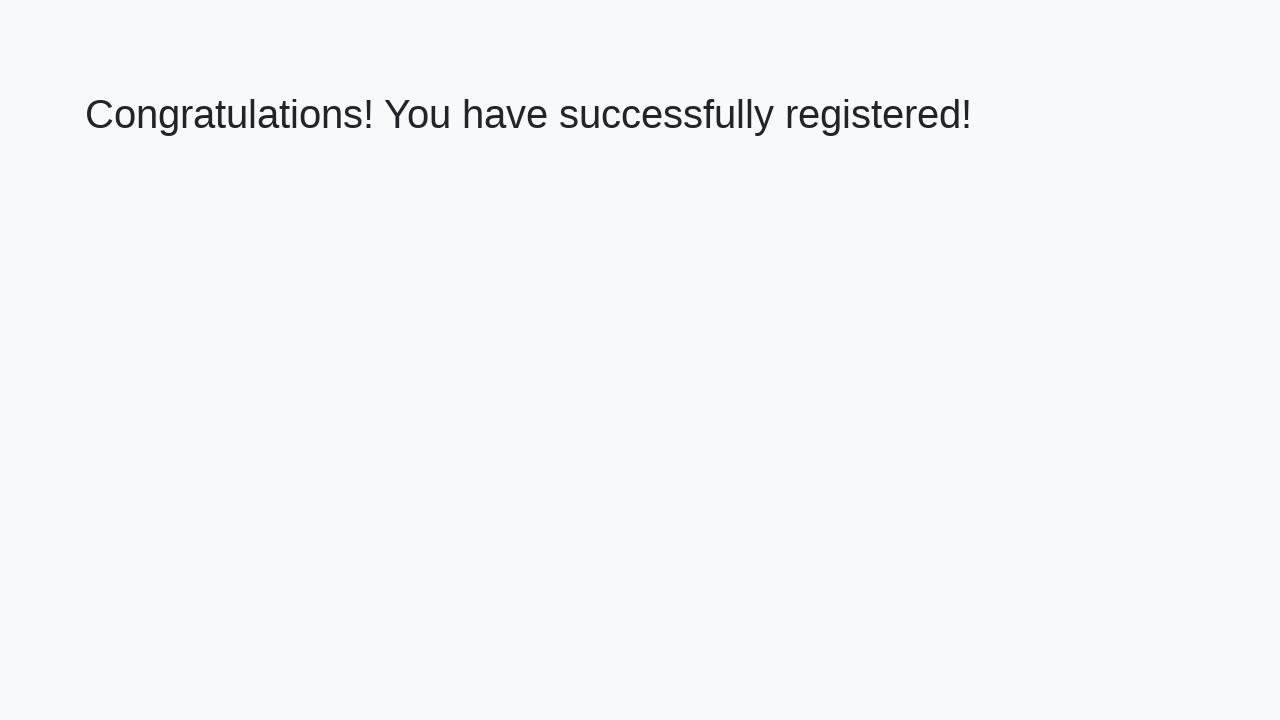

Verified successful registration with correct confirmation message
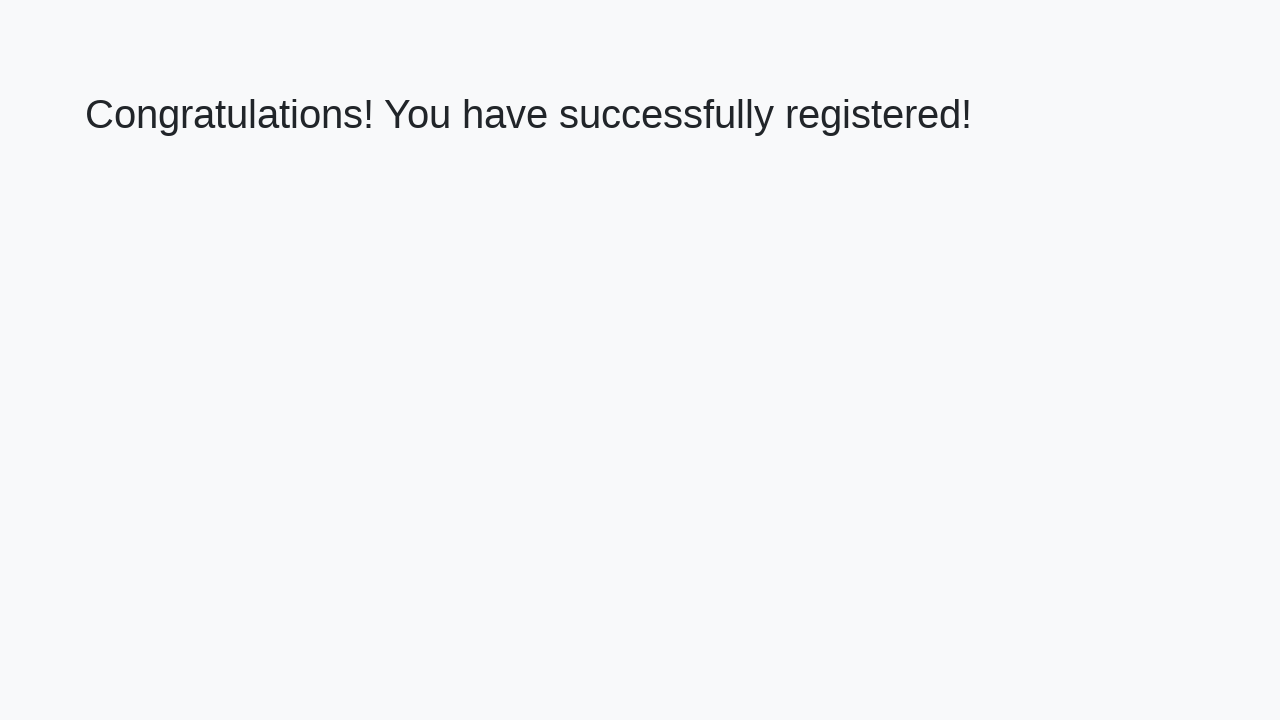

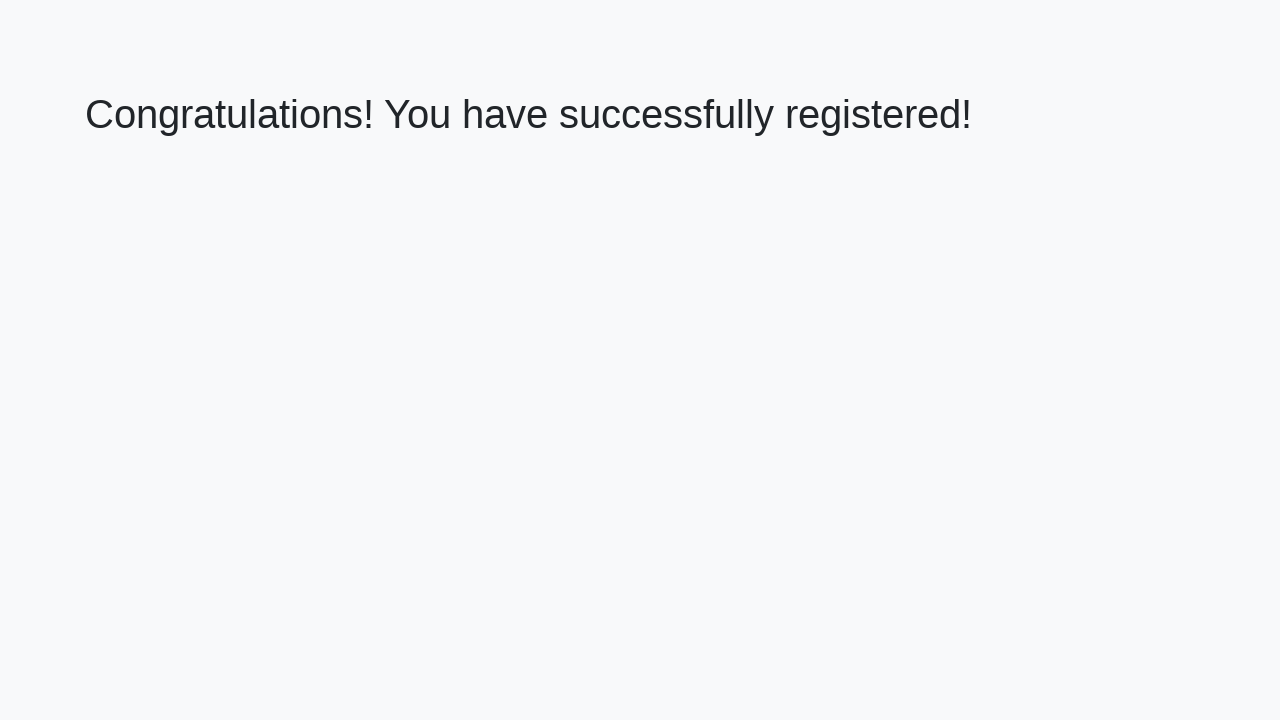